Tests broken link detection by navigating to a practice page and checking the HTTP status code of a link

Starting URL: https://rahulshettyacademy.com/AutomationPractice/

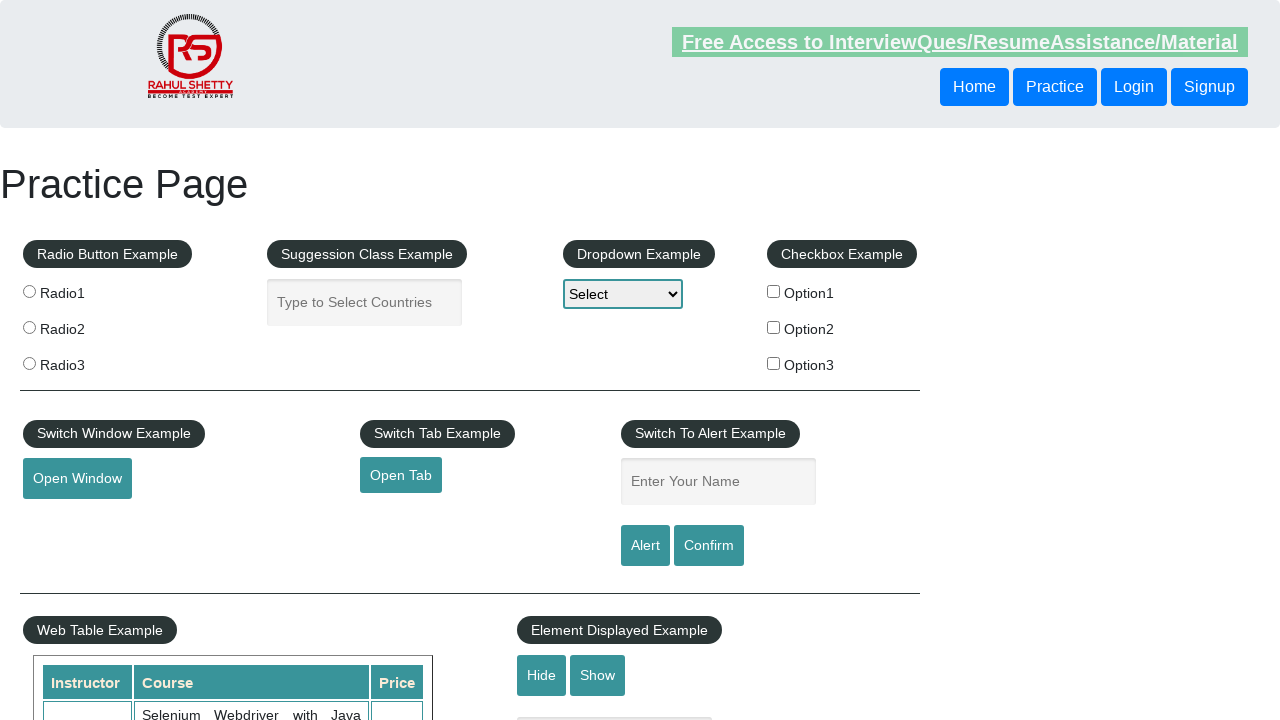

Navigated to AutomationPractice page
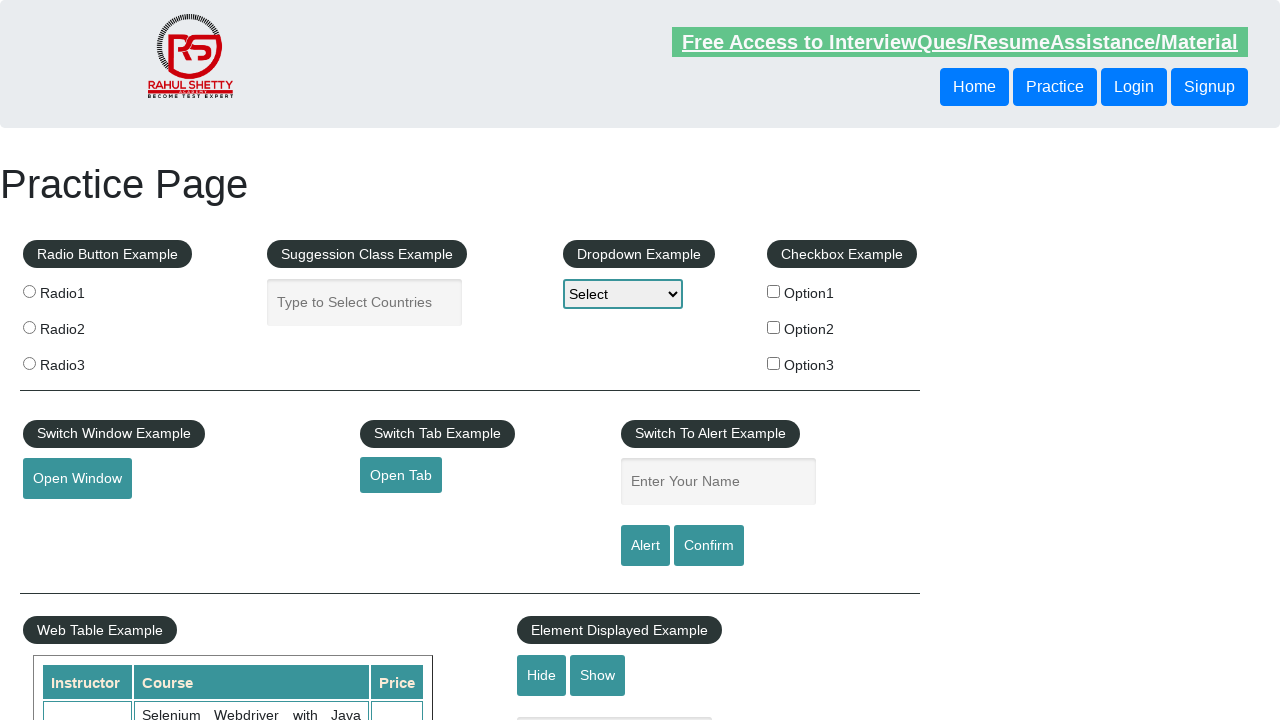

Retrieved broken link URL: https://rahulshettyacademy.com/brokenlink
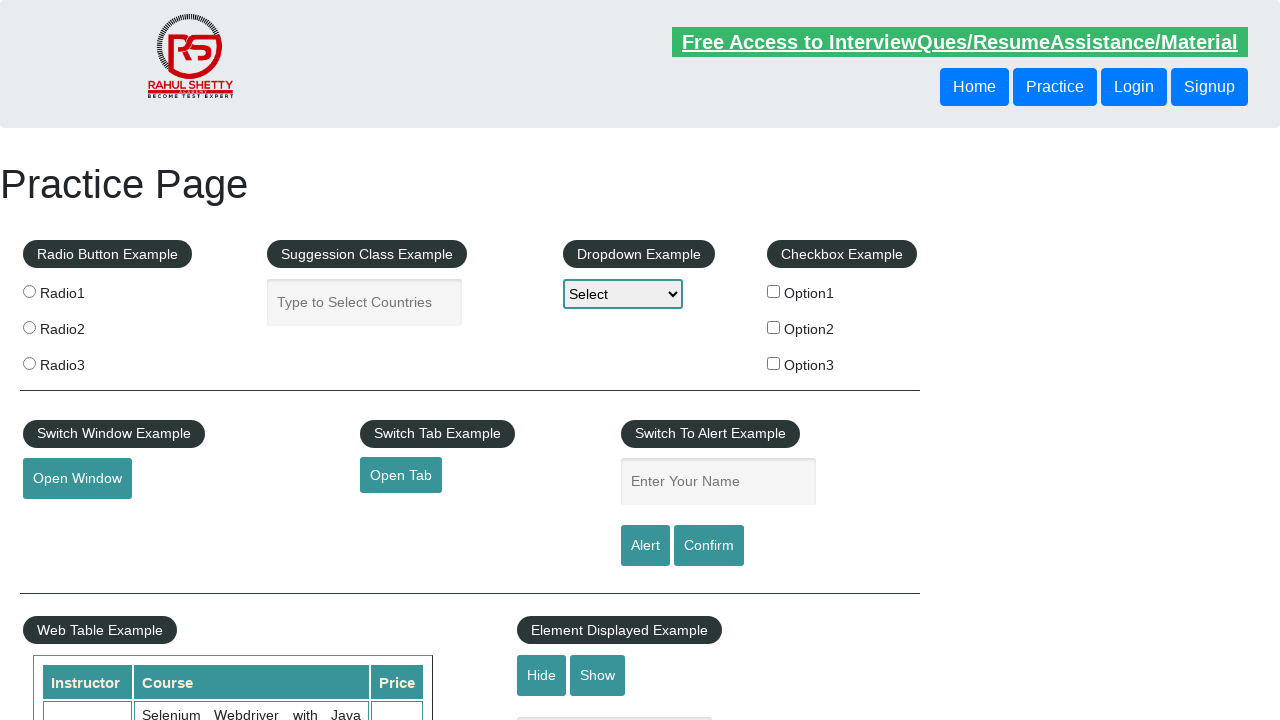

Broken link element is visible and accessible on the page
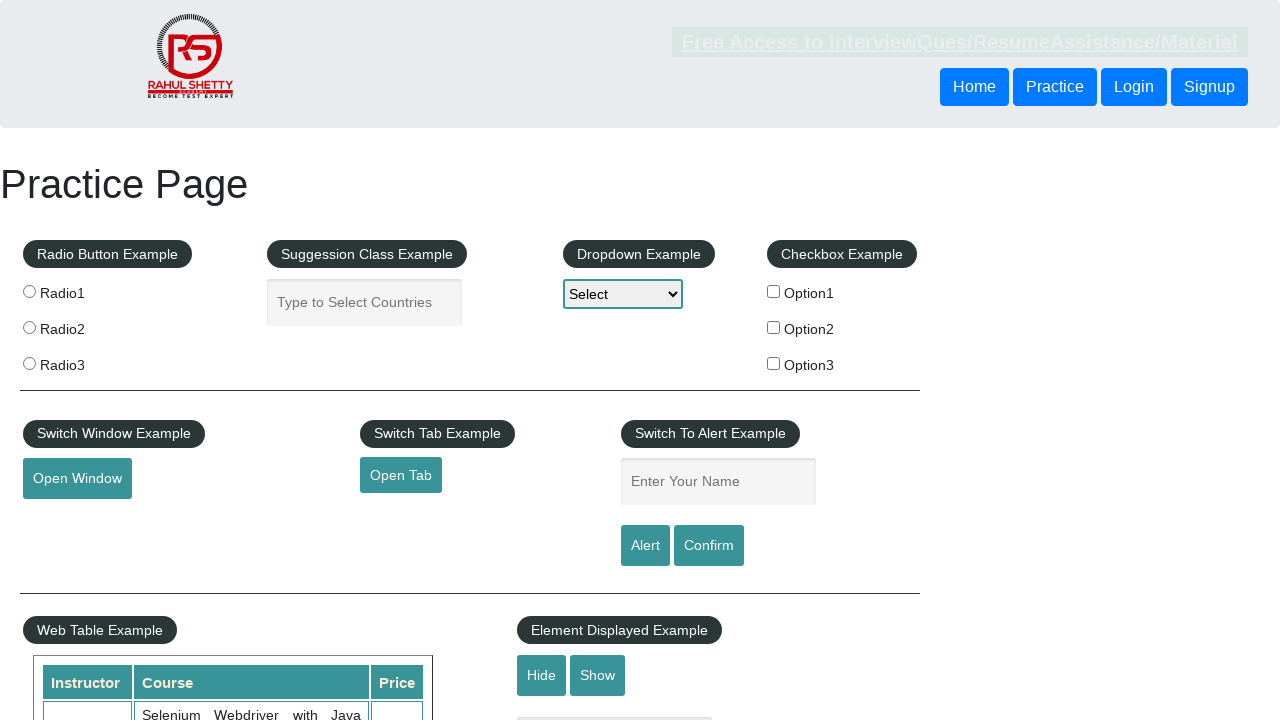

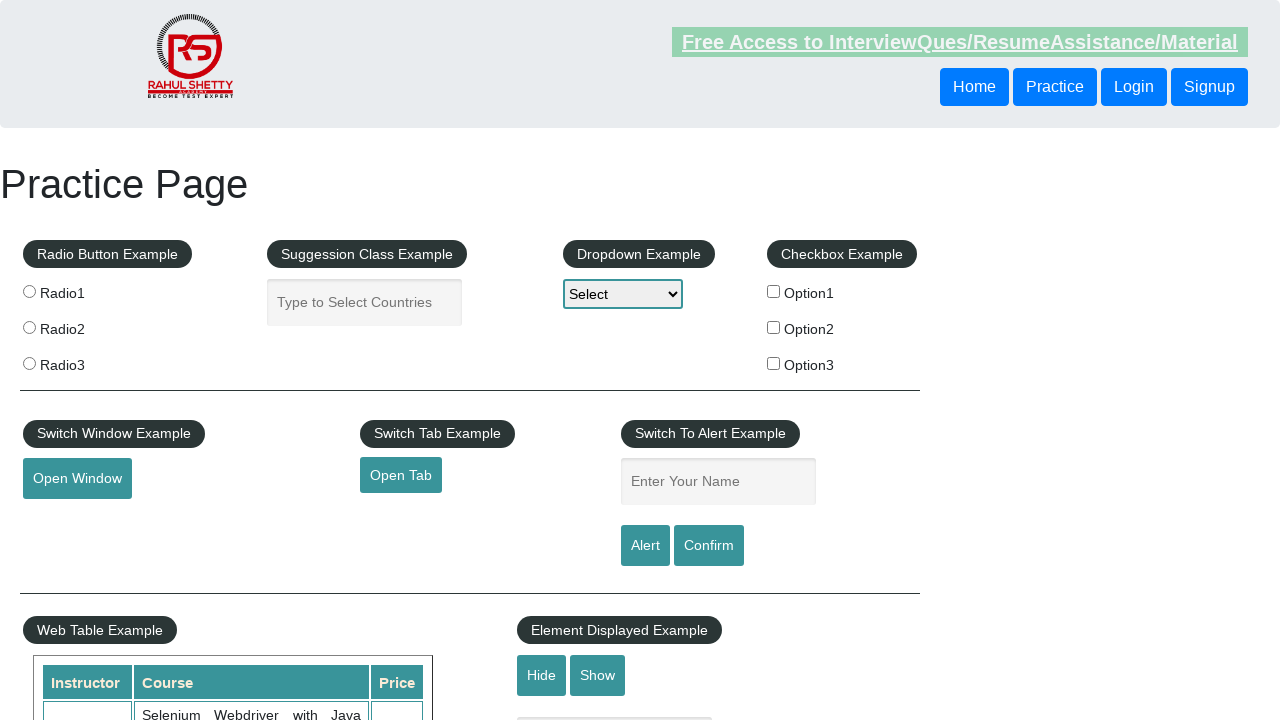